Navigates to the Taiwan Association of Biological Chemists news page and verifies that news links are present on the page.

Starting URL: http://www.tabc.org.tw/tw/modules/news/

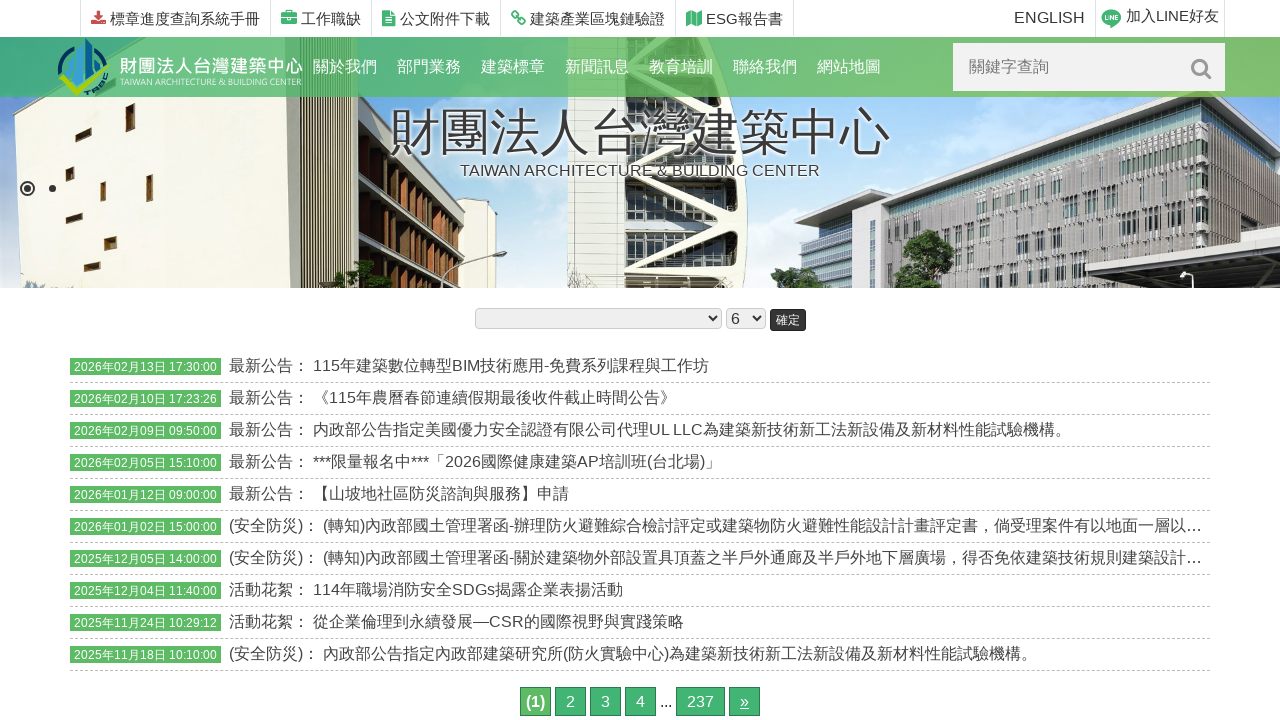

Waited for news links to load on Taiwan Association of Biological Chemists news page
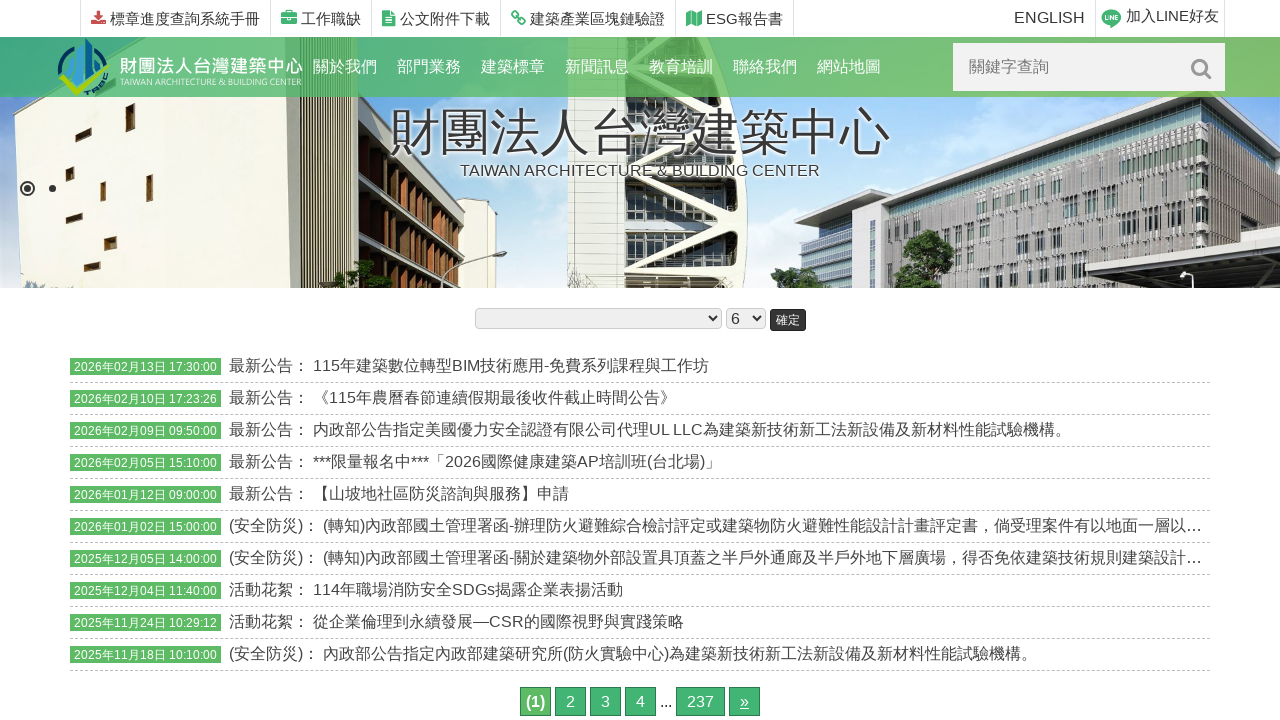

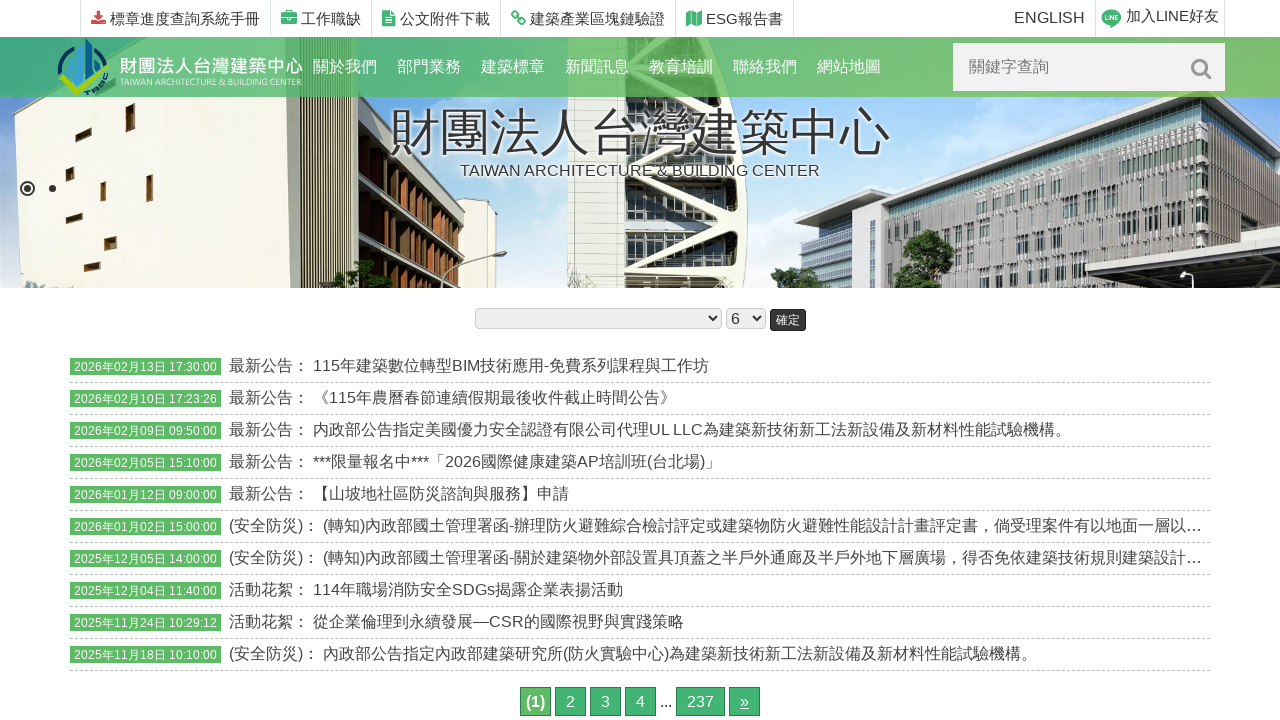